Tests basic browser navigation by going to webdriver.io, making the window fullscreen, and pressing the Escape key.

Starting URL: https://webdriver.io/

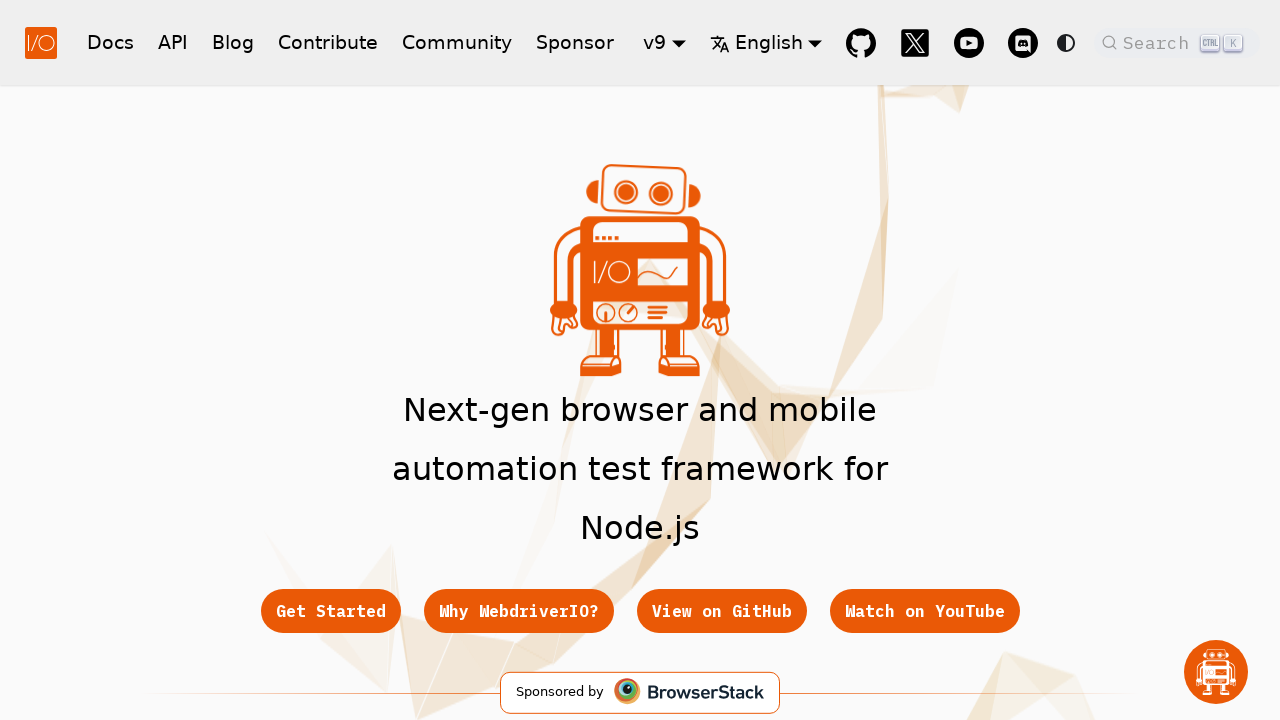

Navigated to https://webdriver.io/
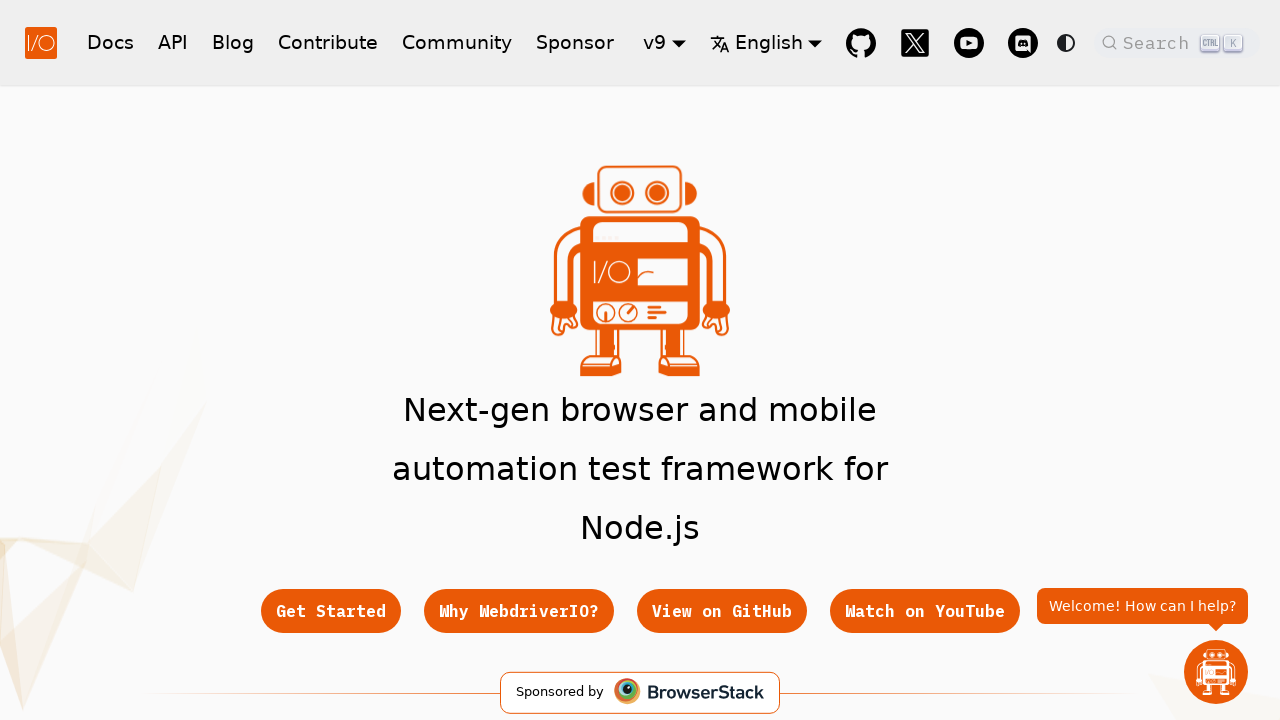

Set viewport to fullscreen size (1920x1080)
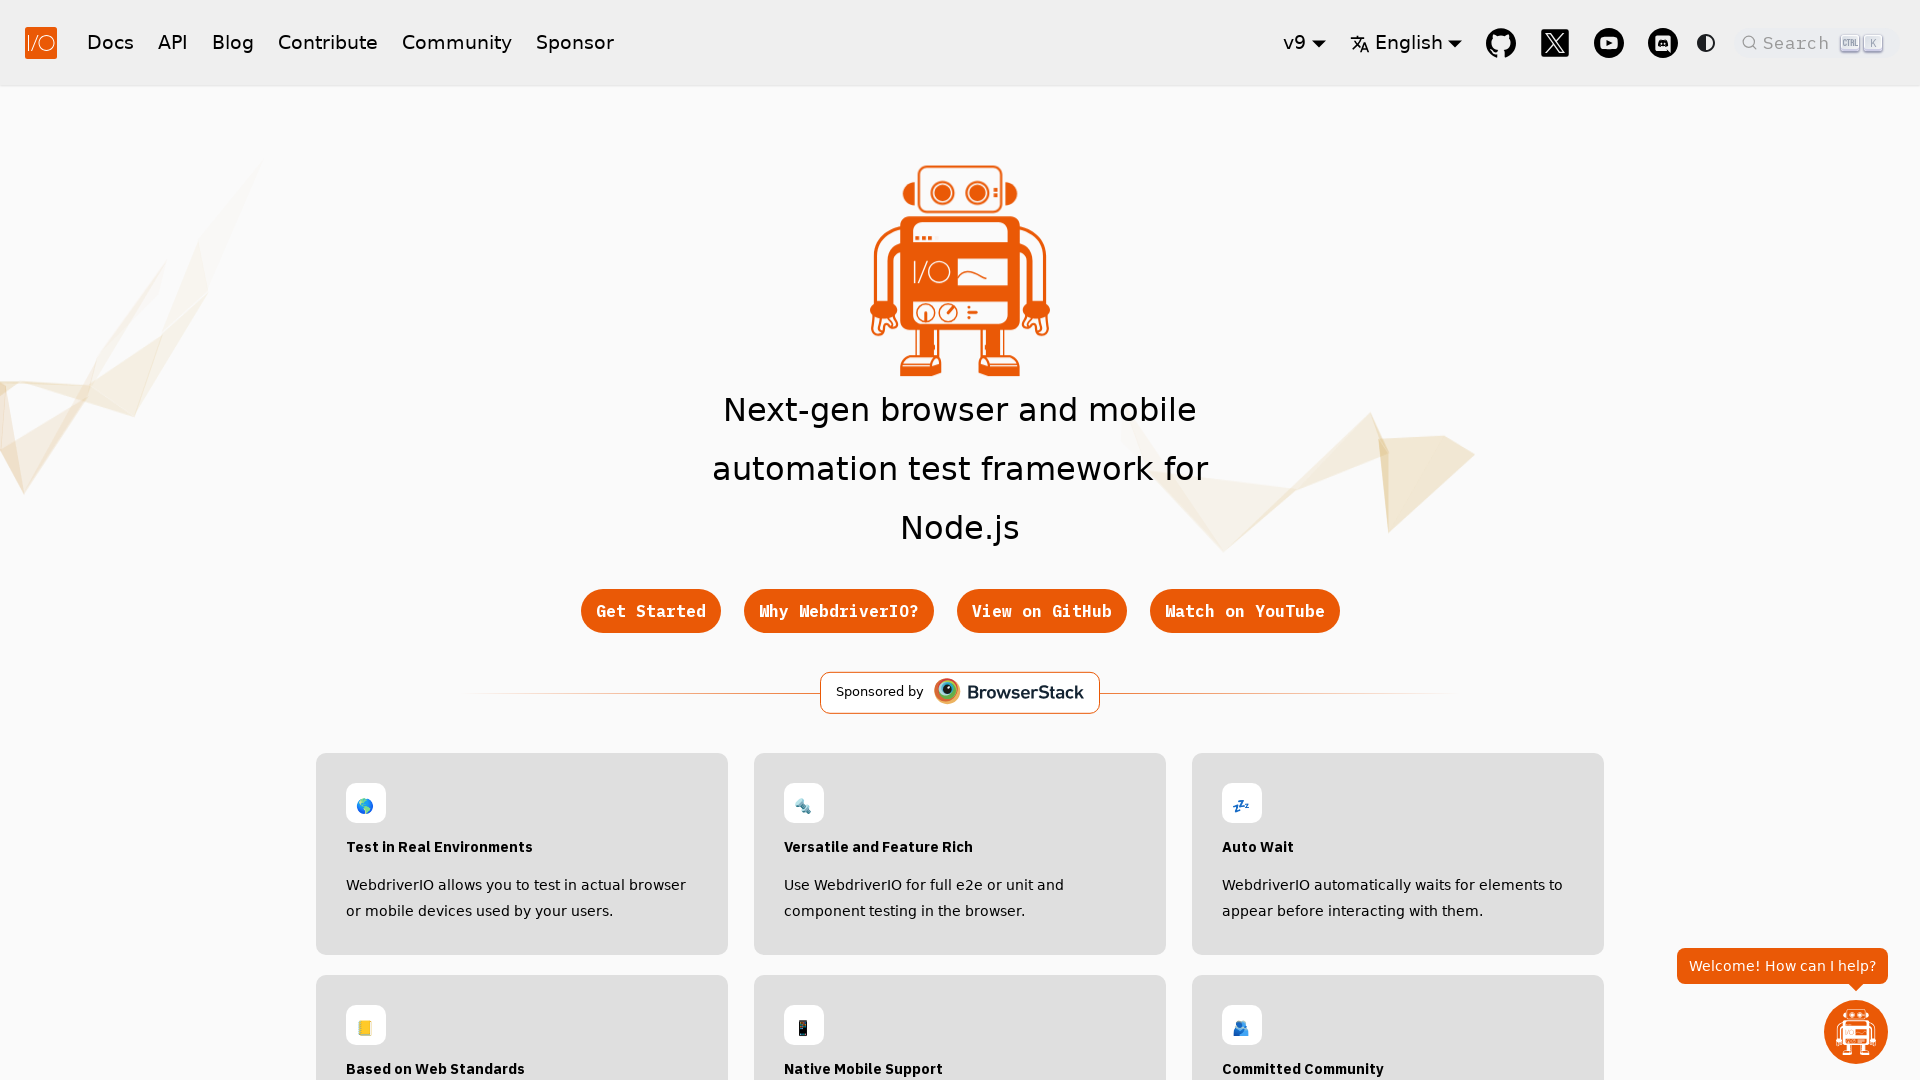

Pressed Escape key
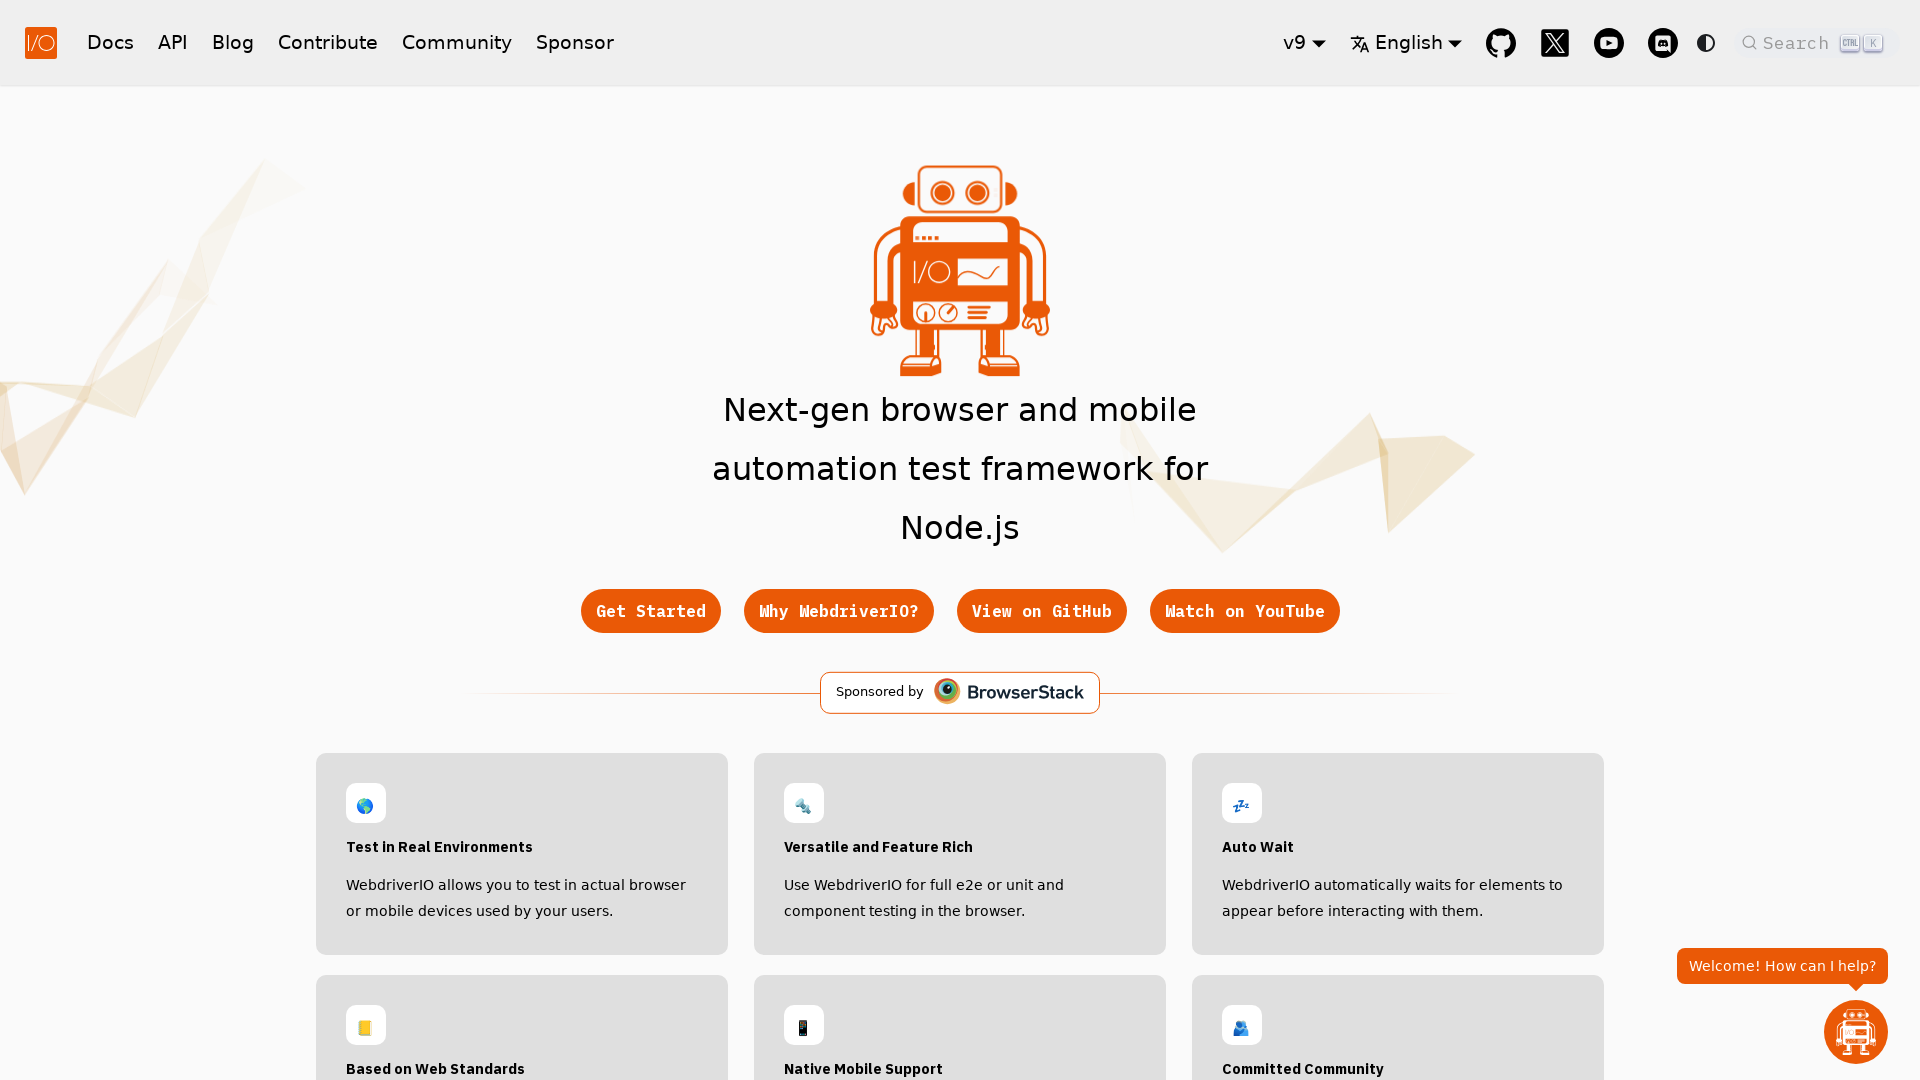

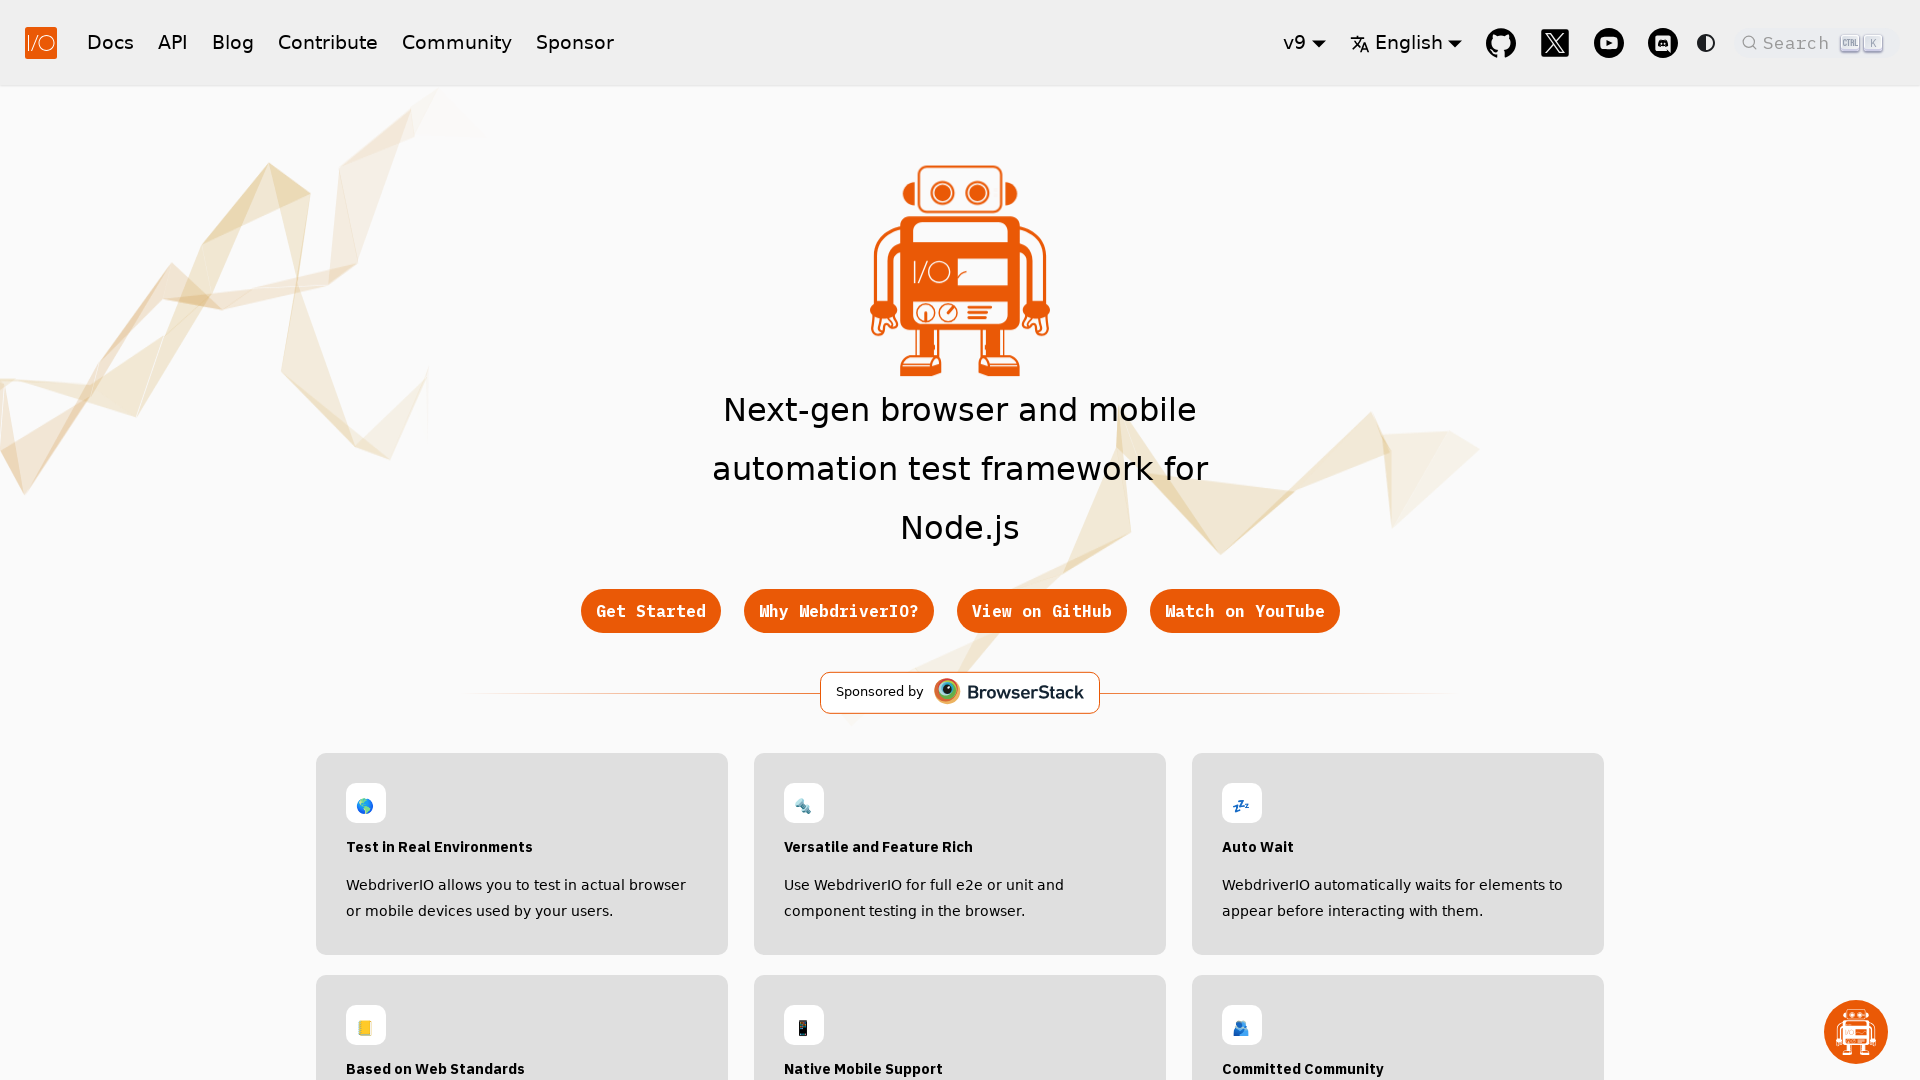